Tests browser window position manipulation by getting the current window position and then setting it to a specific coordinate (50, 50)

Starting URL: https://vctcpune.com/

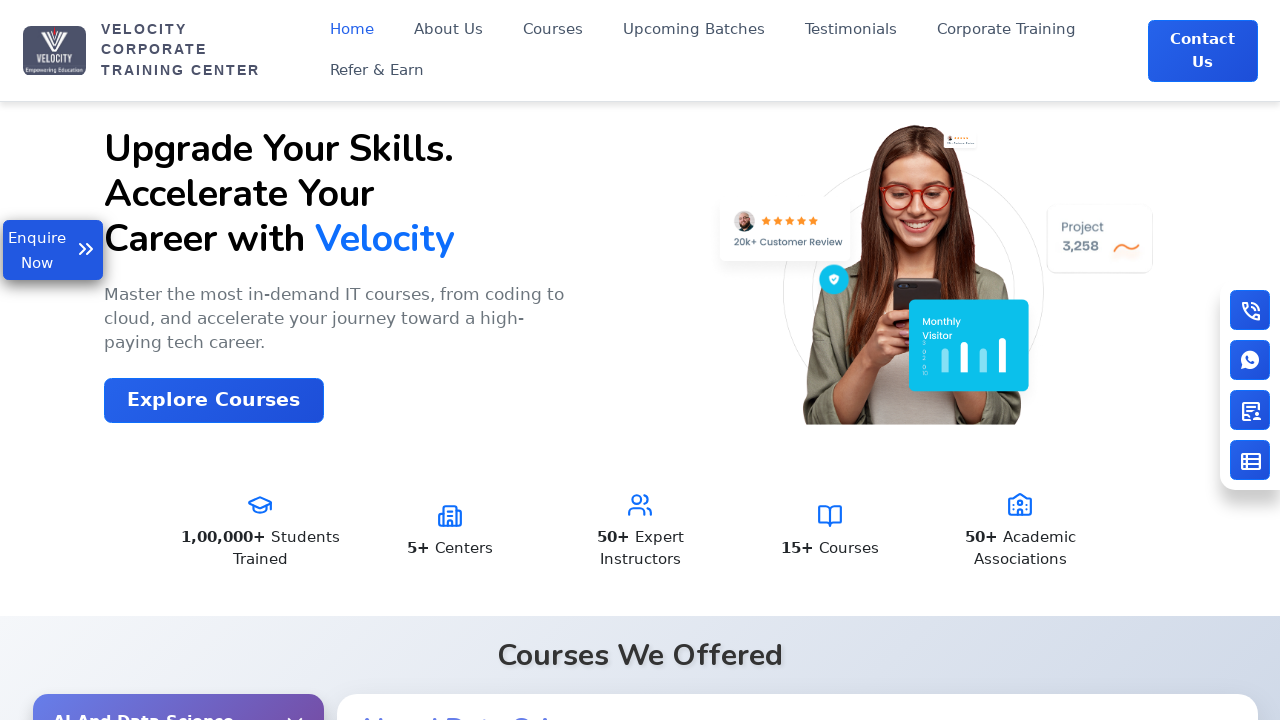

Retrieved current viewport size
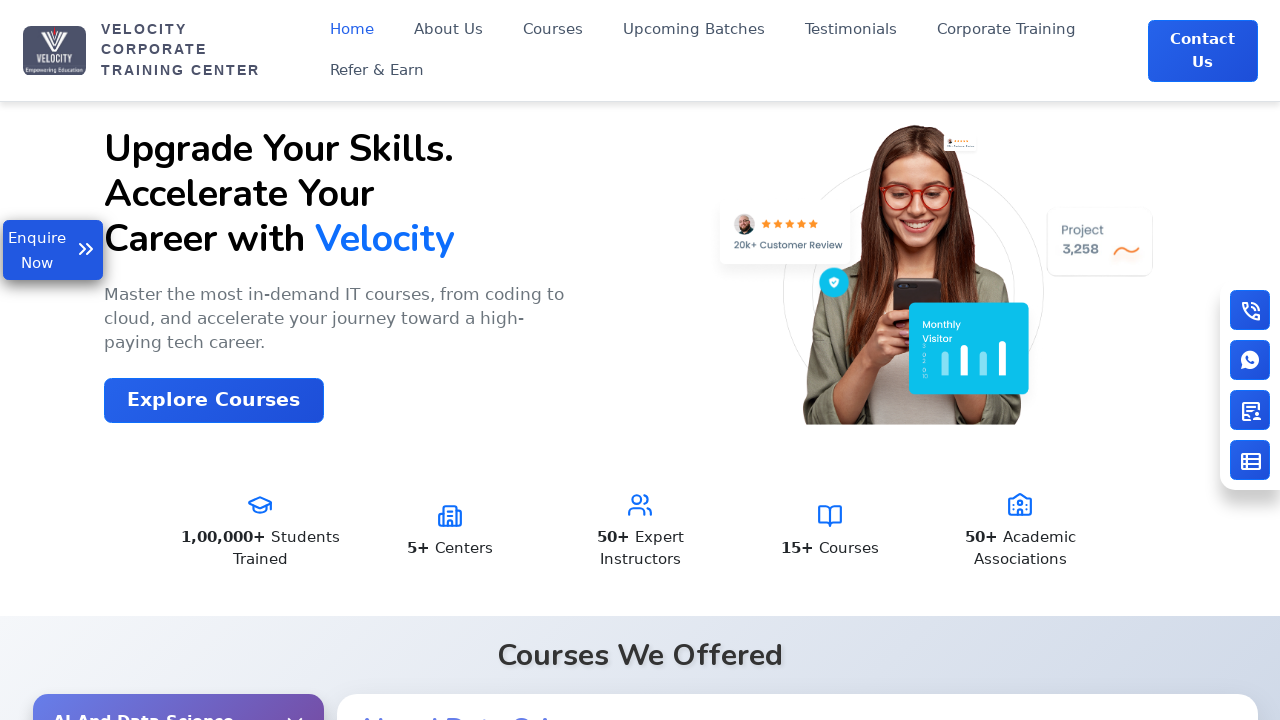

Created CDP session with browser context
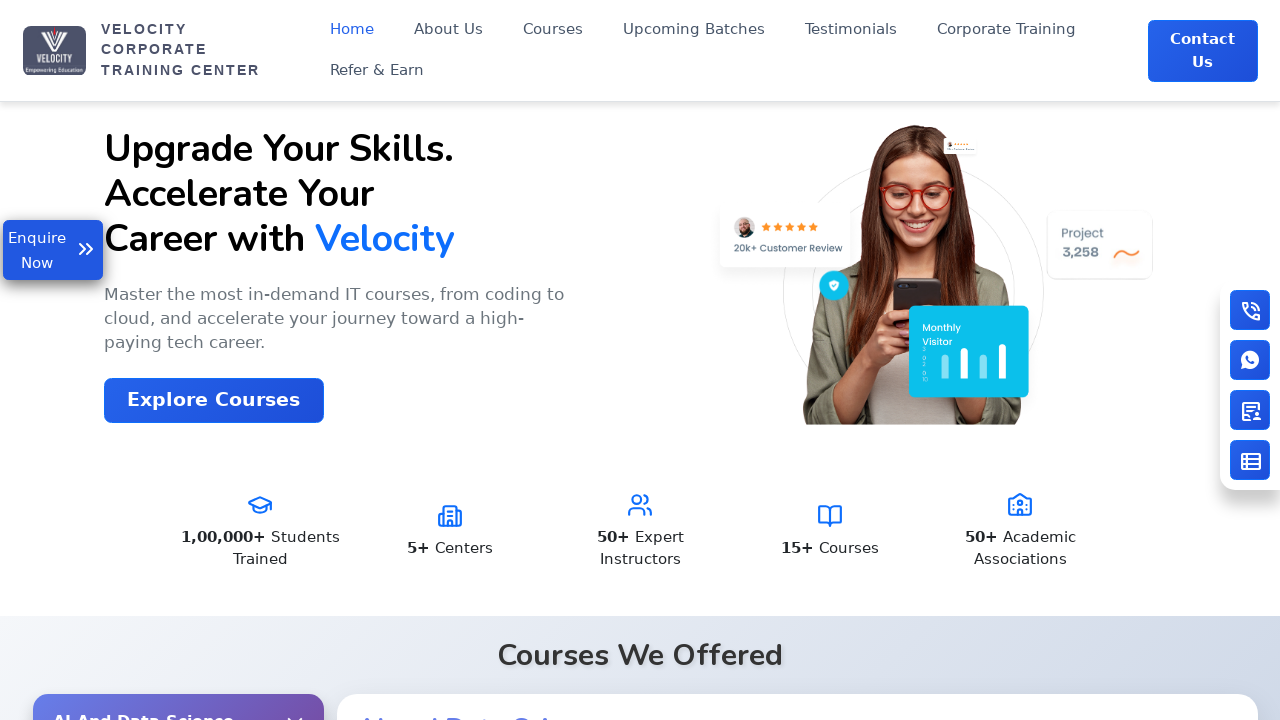

Set browser window position to coordinates (50, 50)
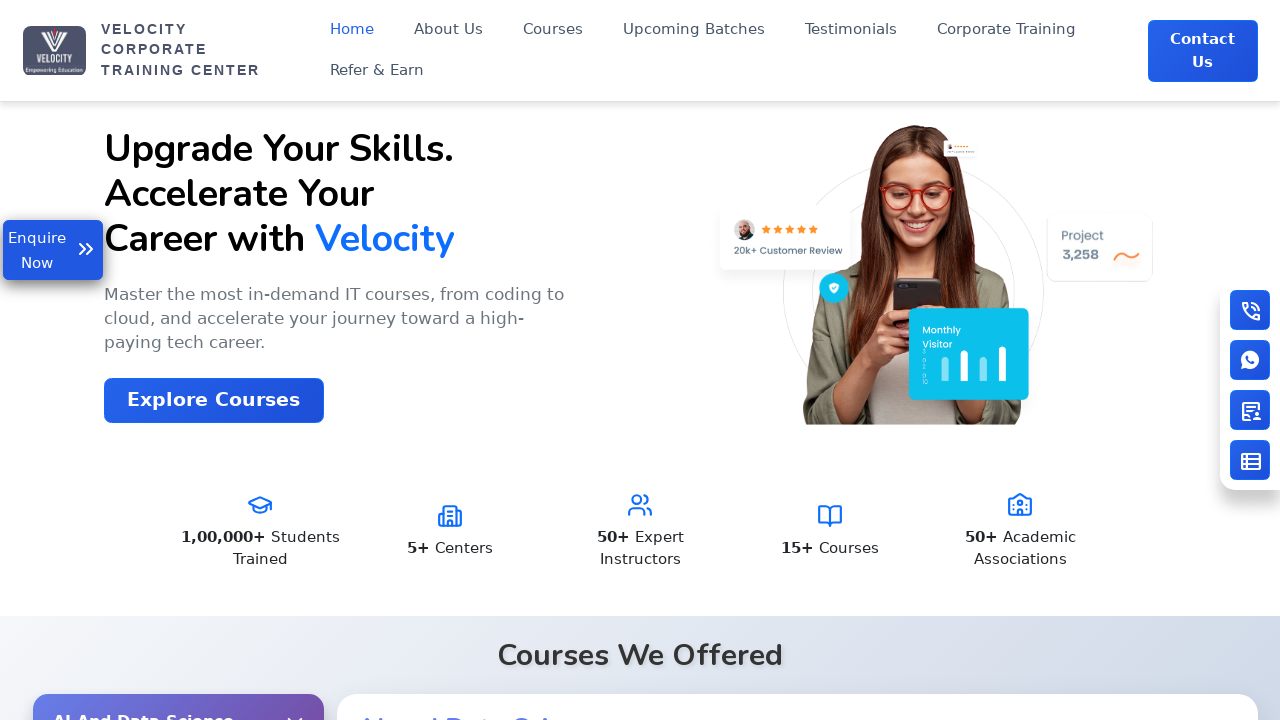

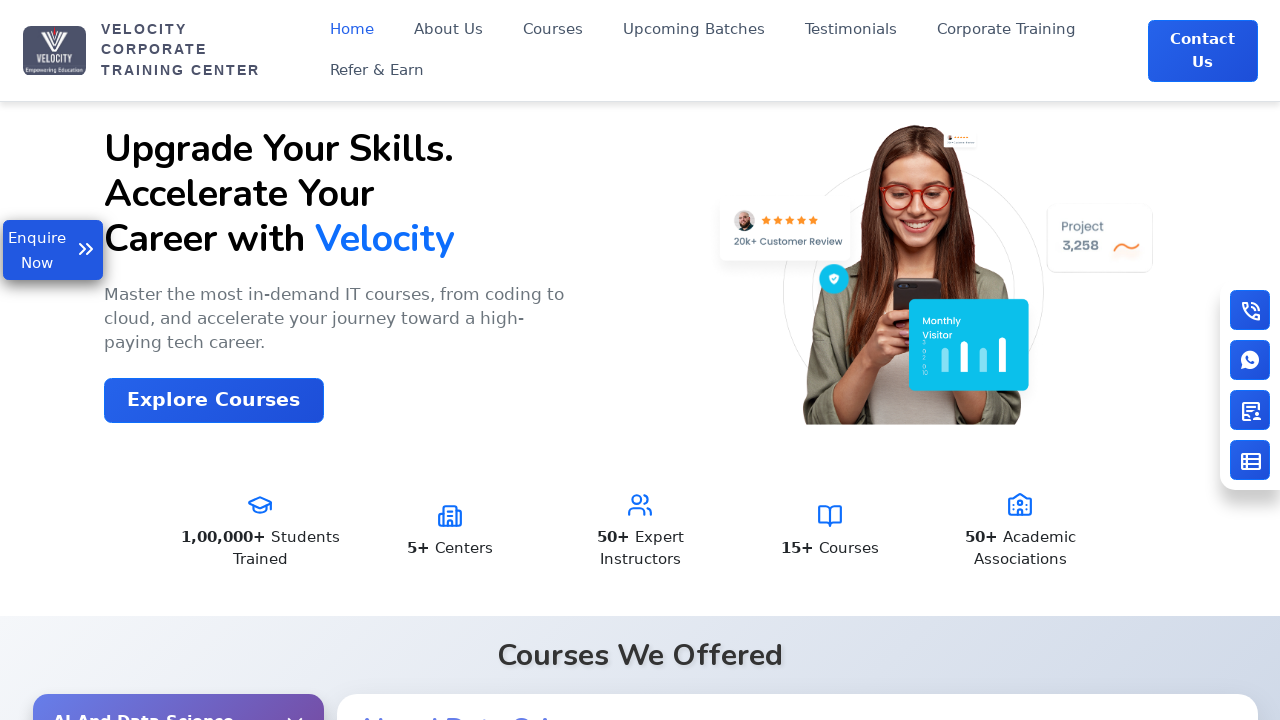